Tests opening a new tab to the movies page and switching between tabs

Starting URL: https://www.ivi.ru

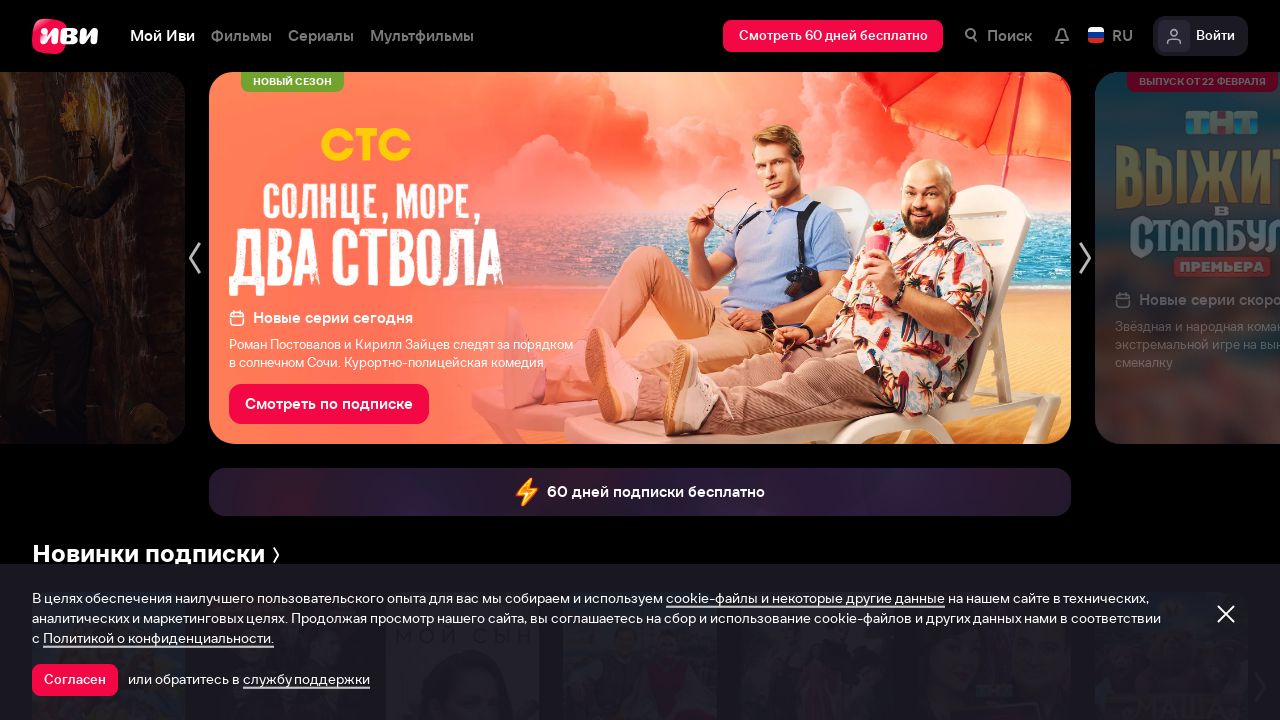

Opened movies page in a new tab using JavaScript
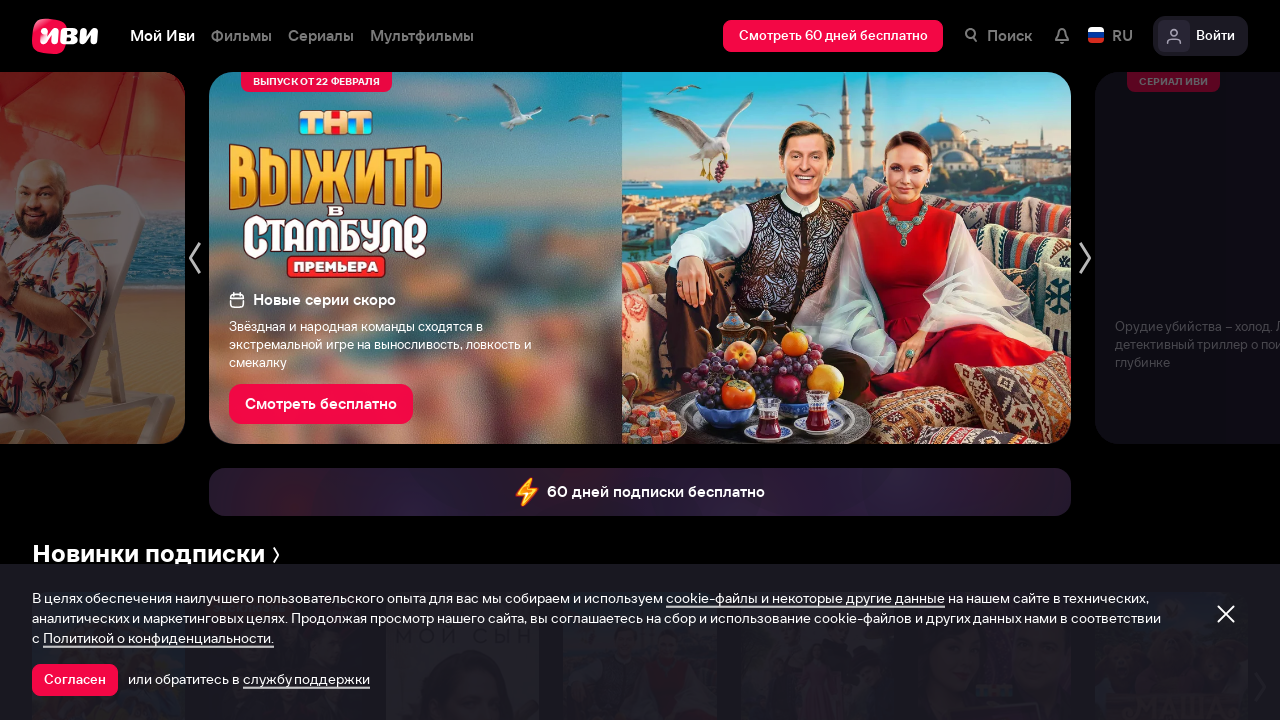

Waited for new tab to be created
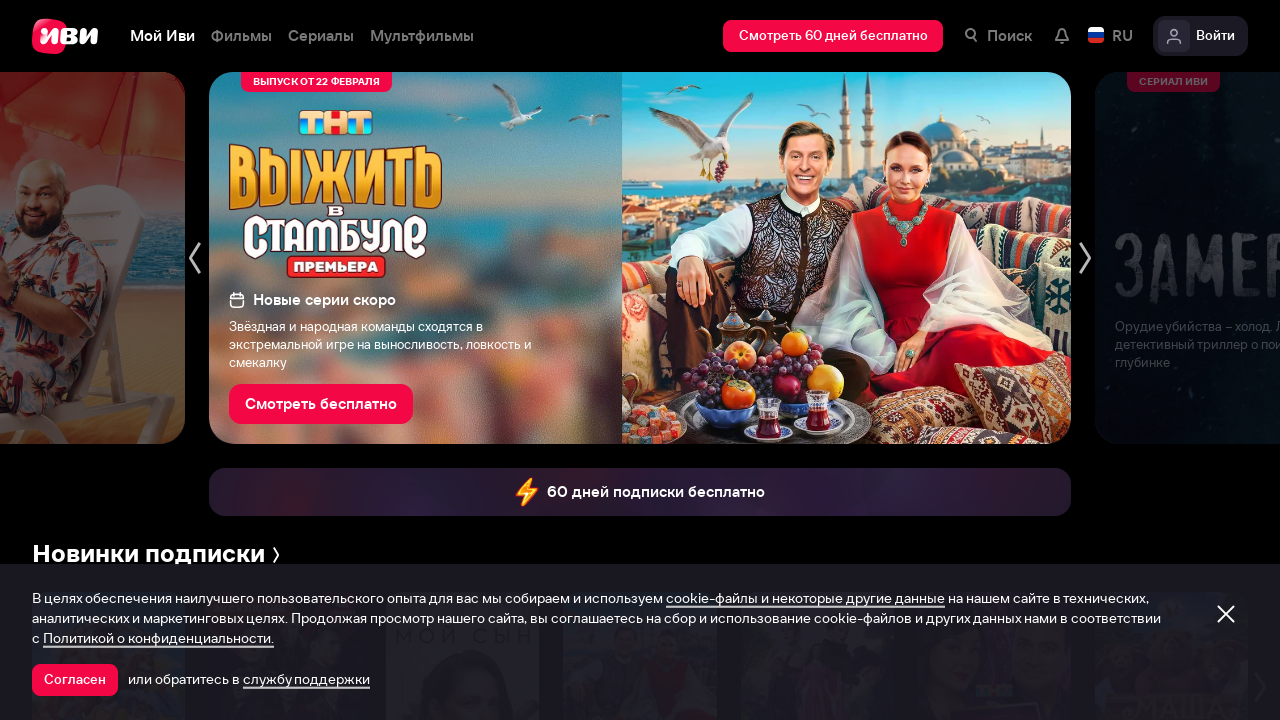

Retrieved all pages/tabs from context
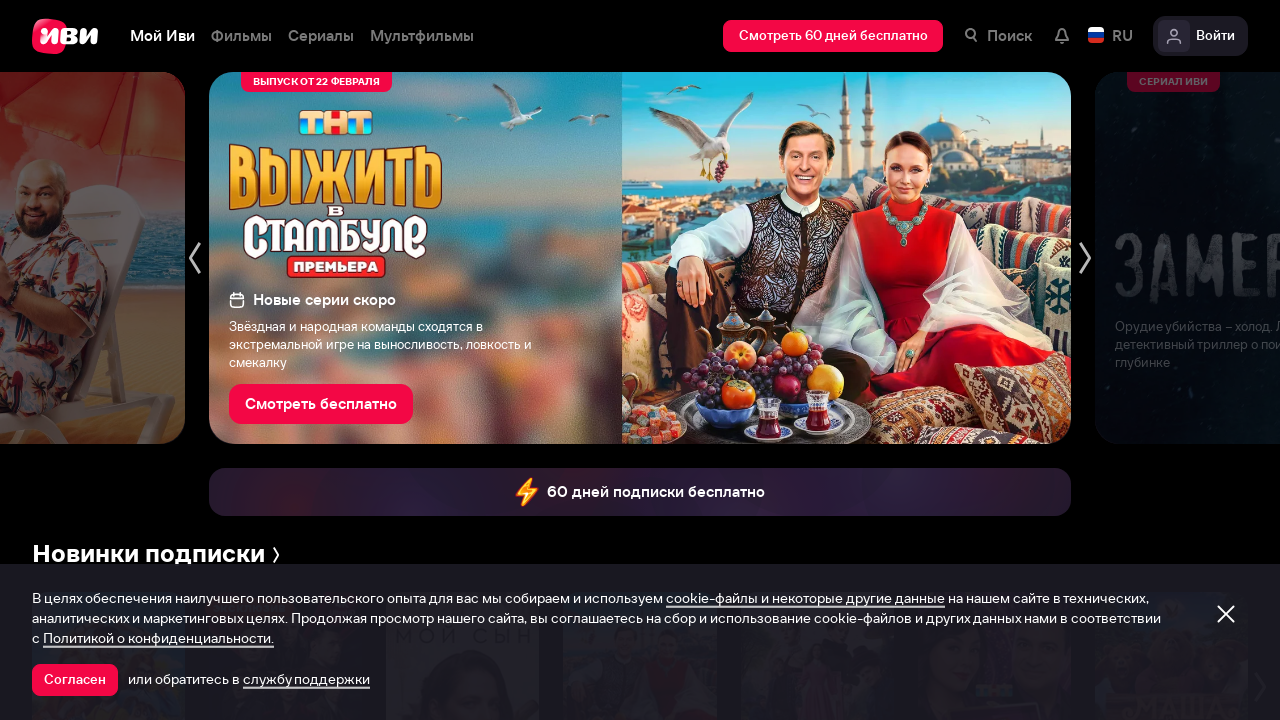

Switched to a tab and brought it to front
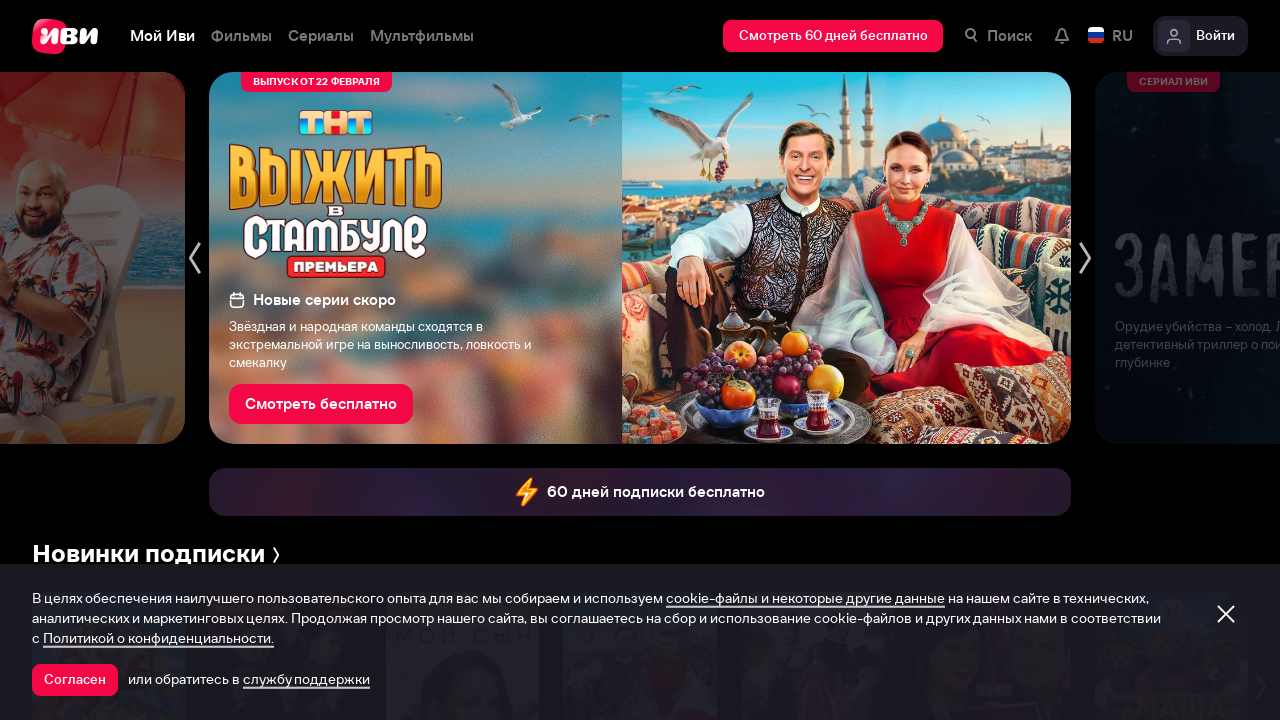

Waited for tab to be ready
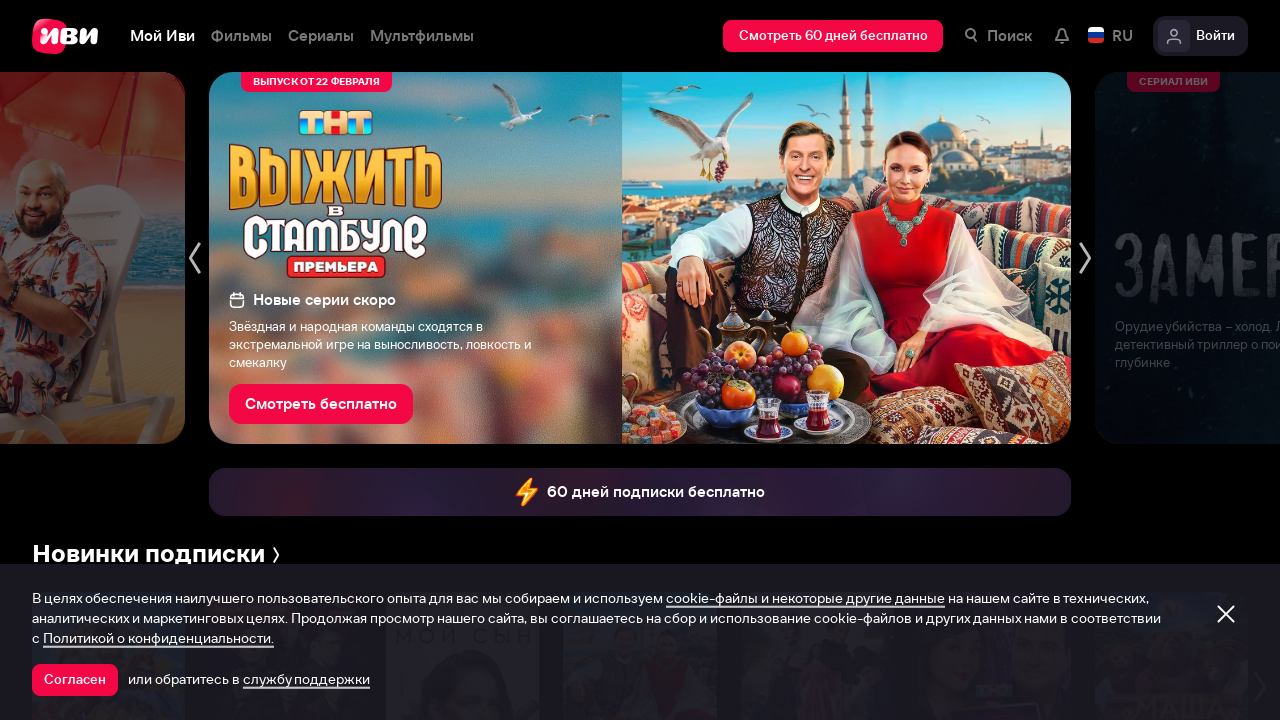

Switched to a tab and brought it to front
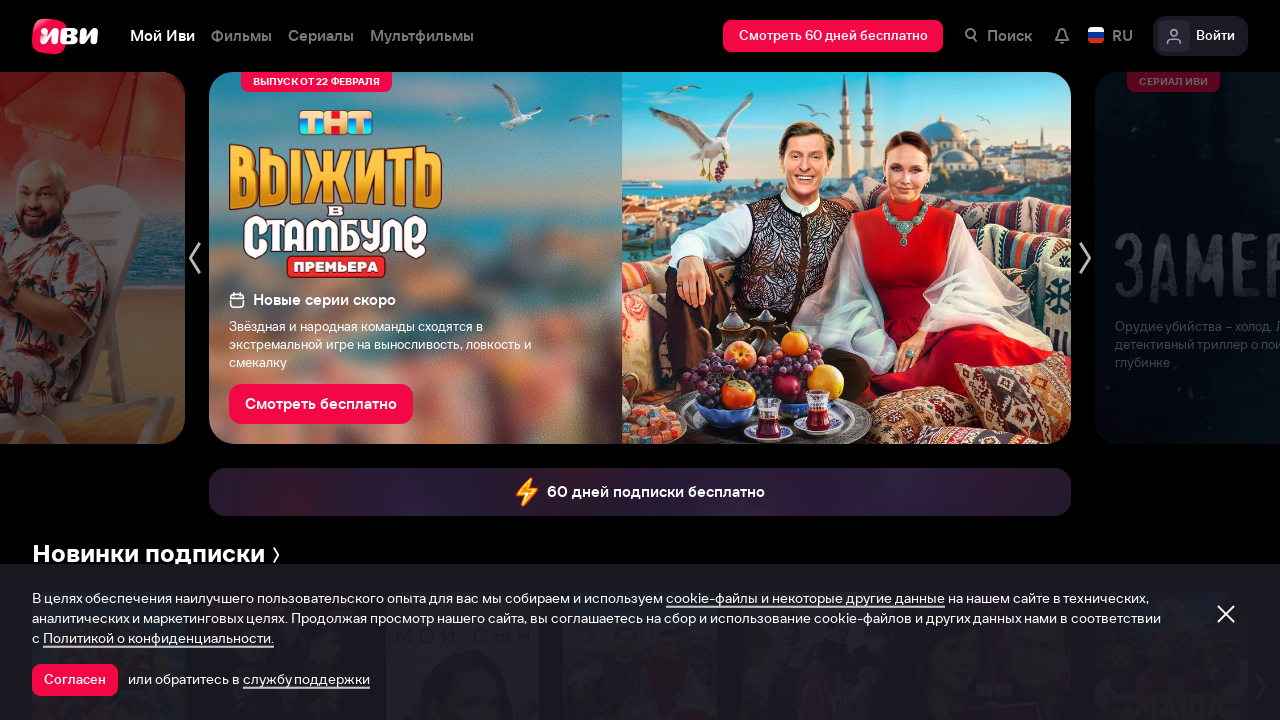

Waited for tab to be ready
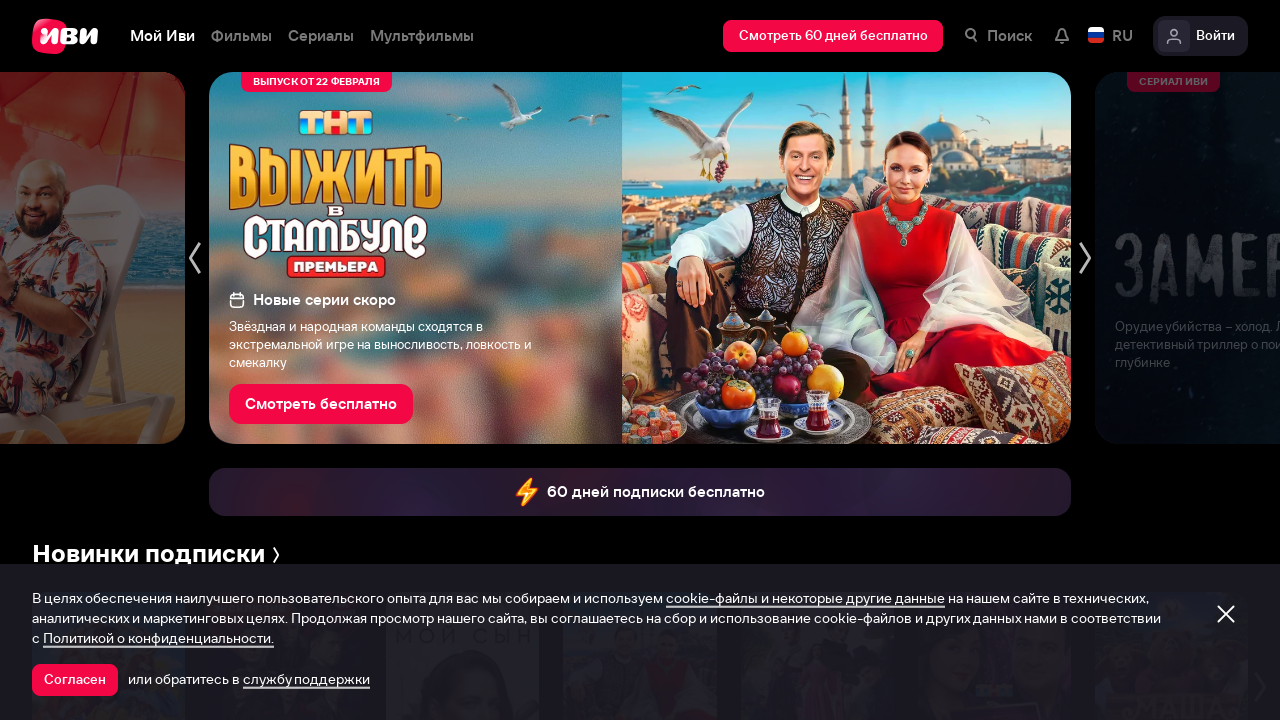

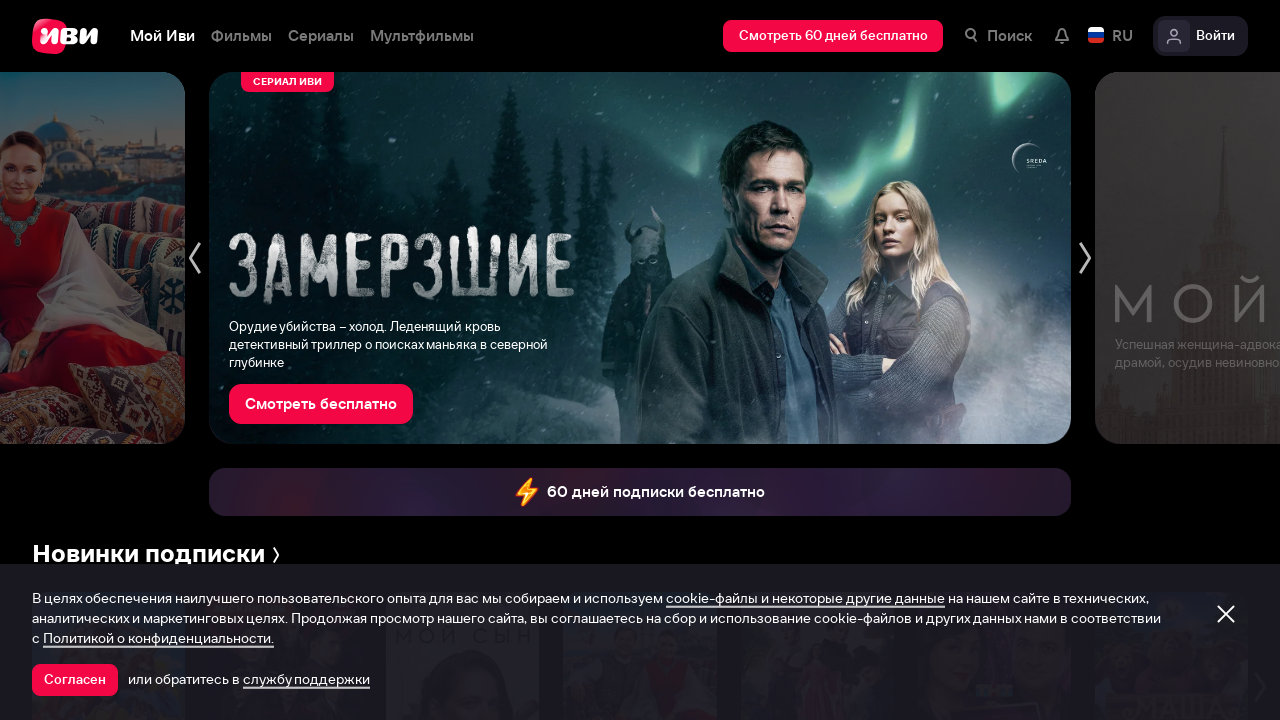